Verifies that there are 5 elements with class "test" on the page and checks that the second button has the expected value "This is also a button"

Starting URL: https://kristinek.github.io/site/examples/locators

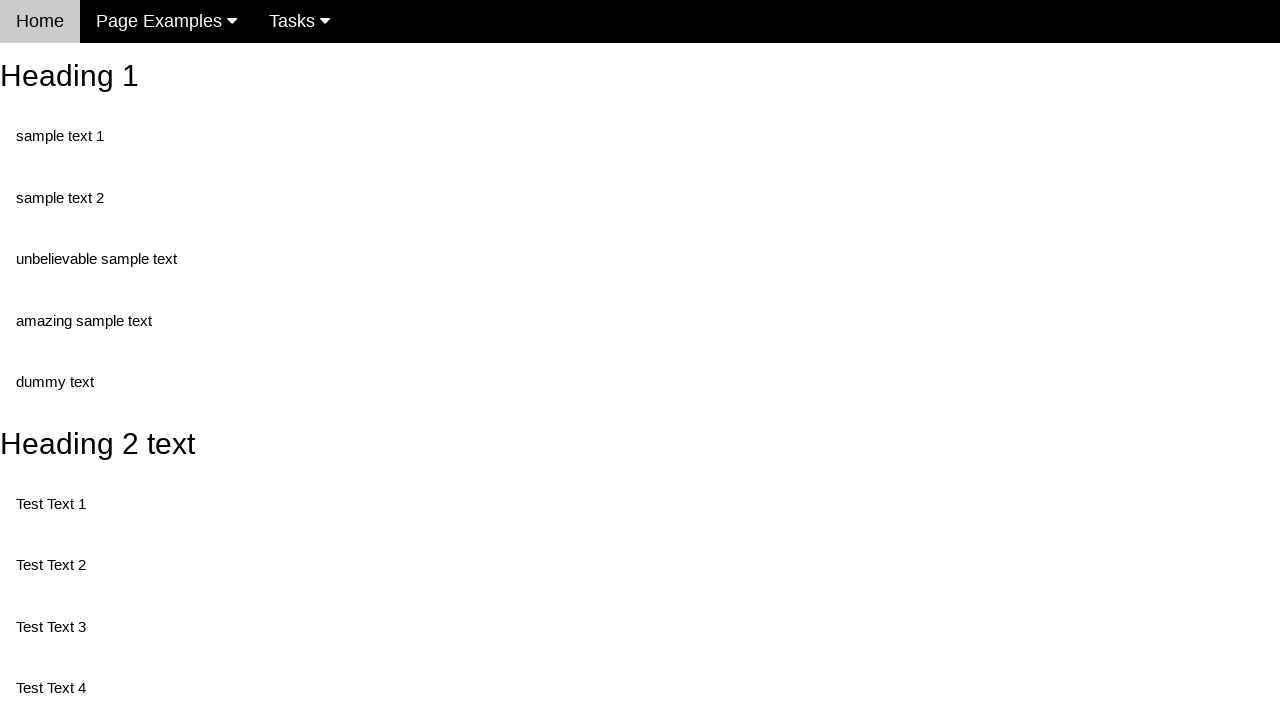

Navigated to locators example page
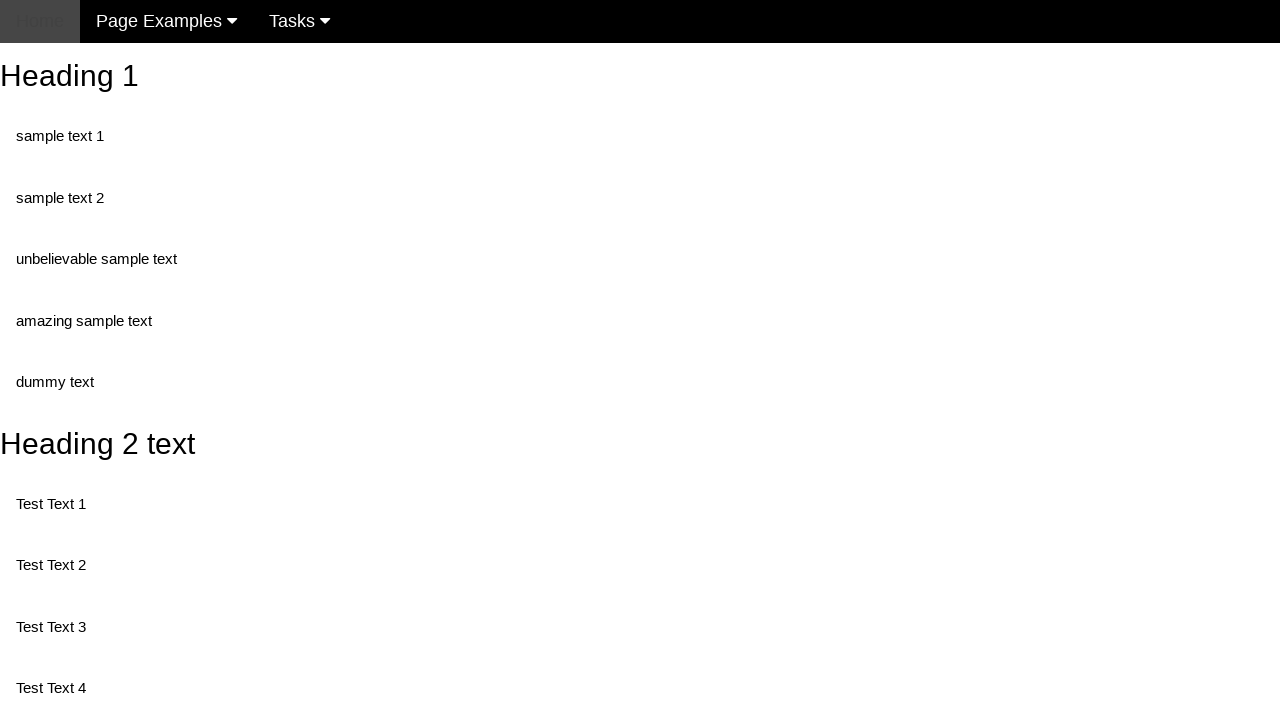

Located all elements with class 'test'
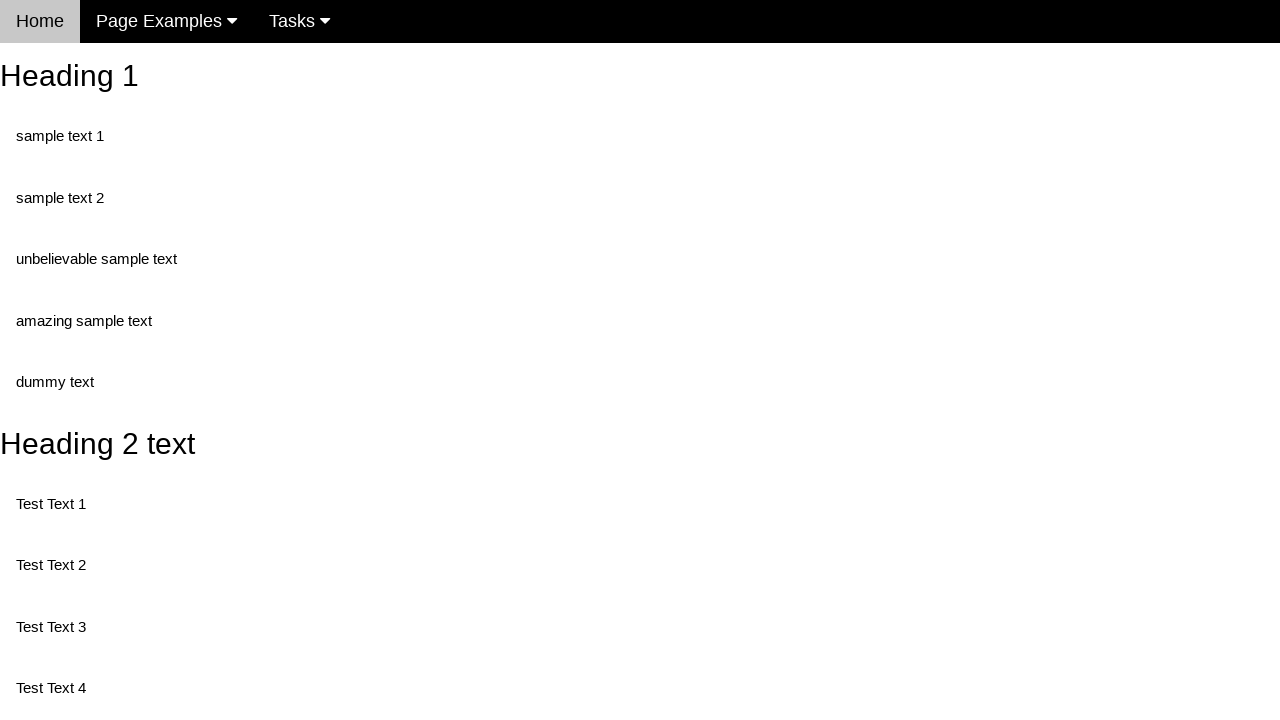

Verified that exactly 5 elements with class 'test' exist on the page
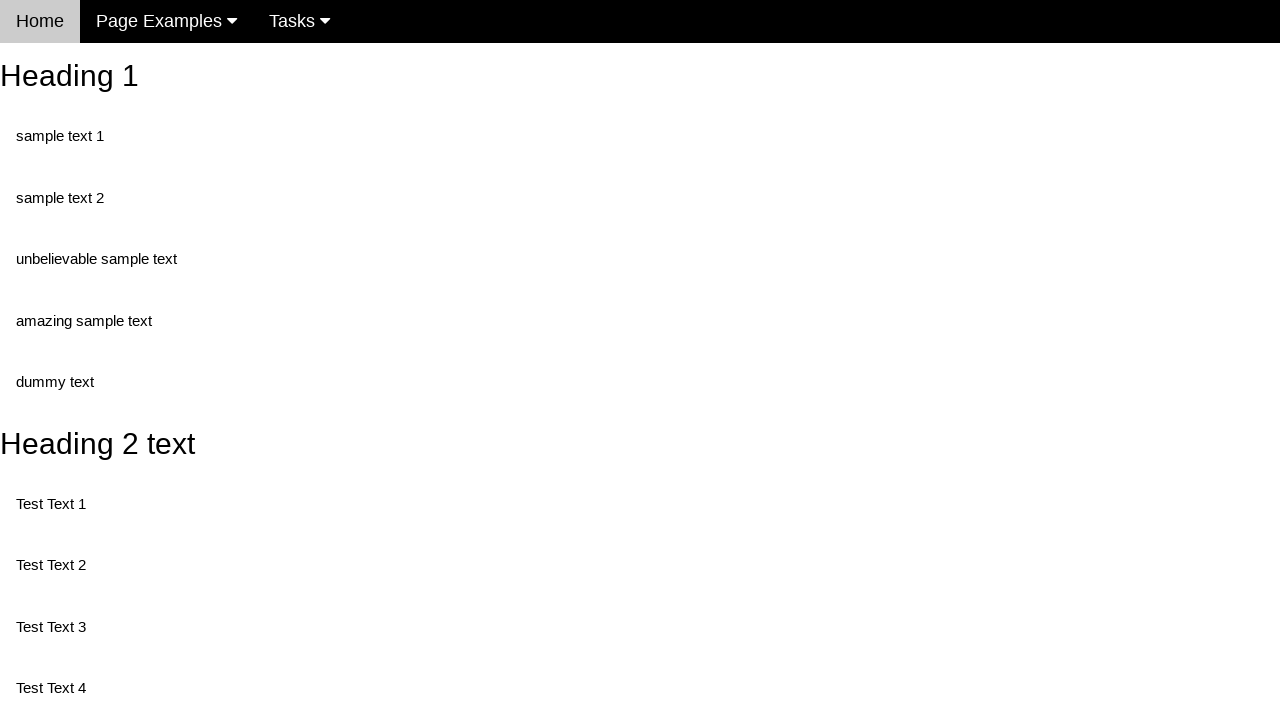

Retrieved value attribute from second button (randomButton2)
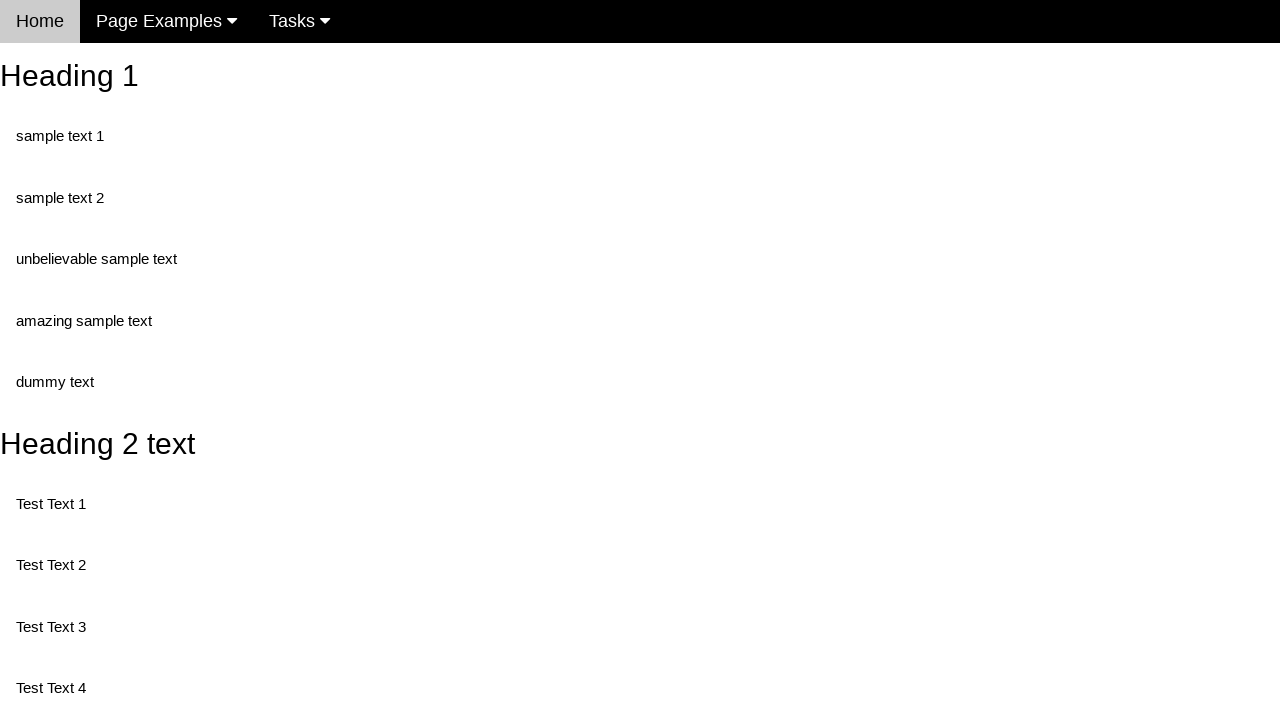

Verified that second button has value 'This is also a button'
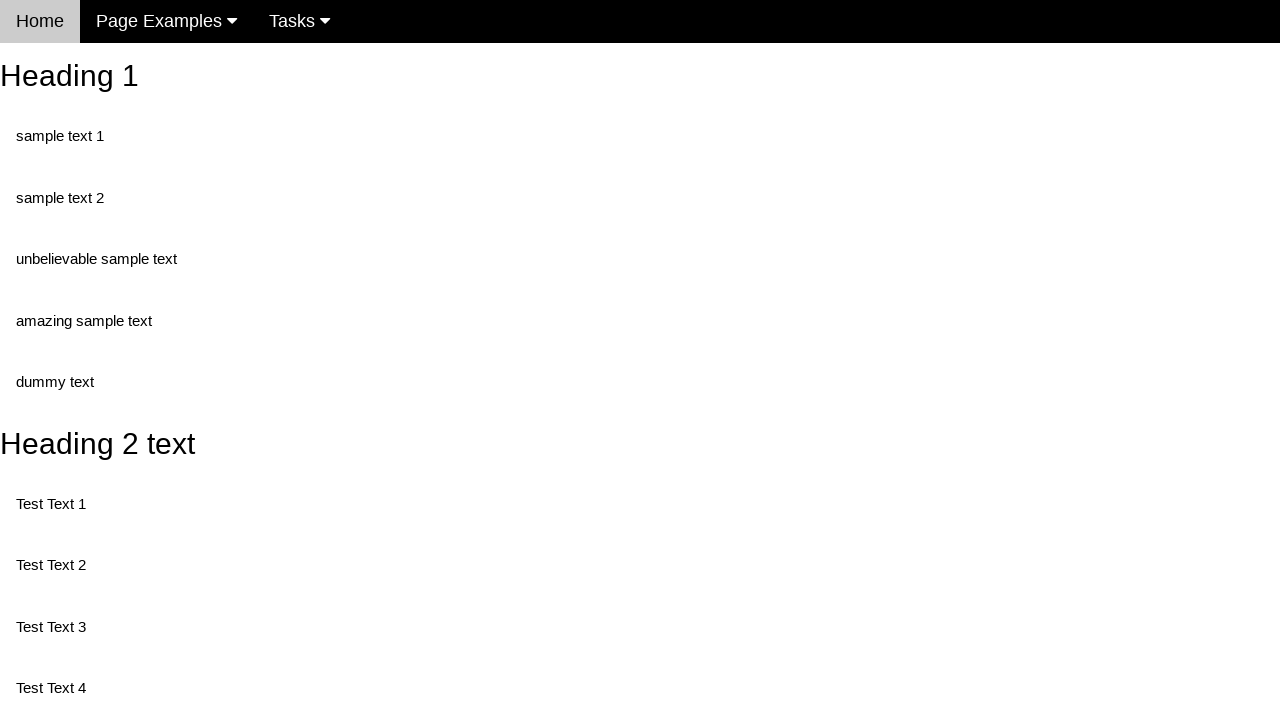

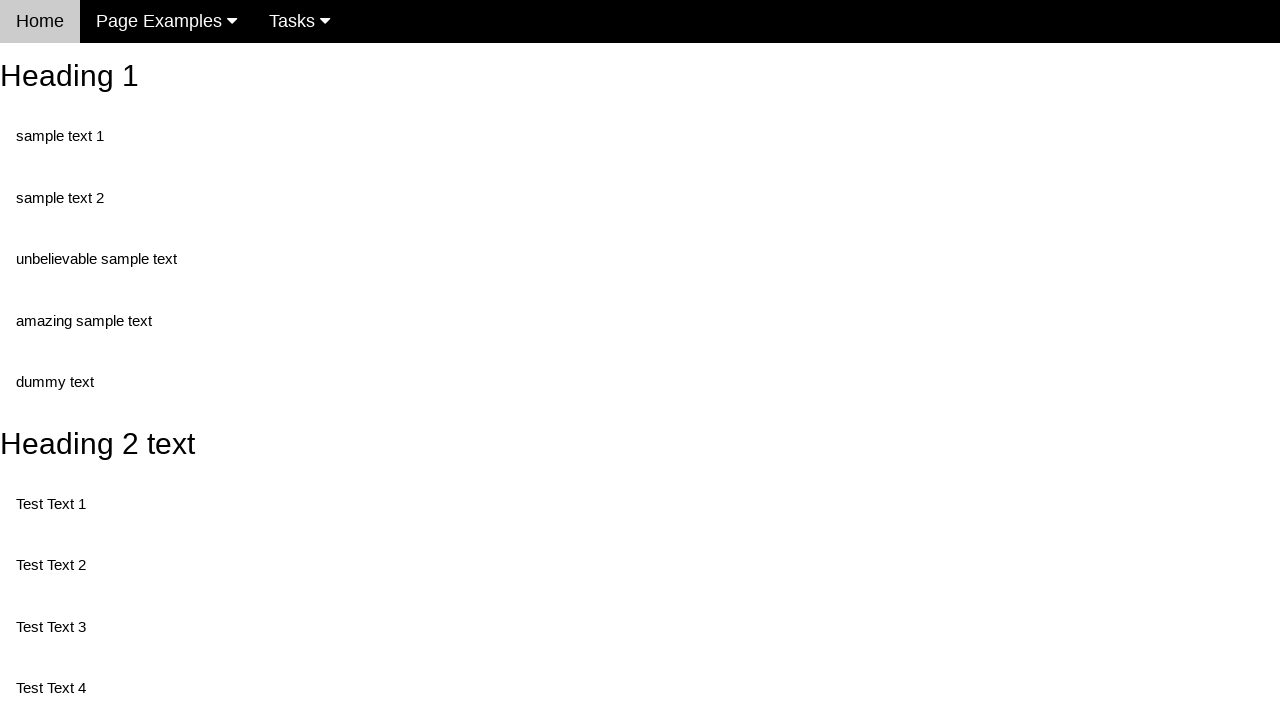